Tests checkbox functionality by ensuring both checkboxes are selected, clicking them if they are not already checked, then verifying the first checkbox is selected.

Starting URL: https://the-internet.herokuapp.com/checkboxes

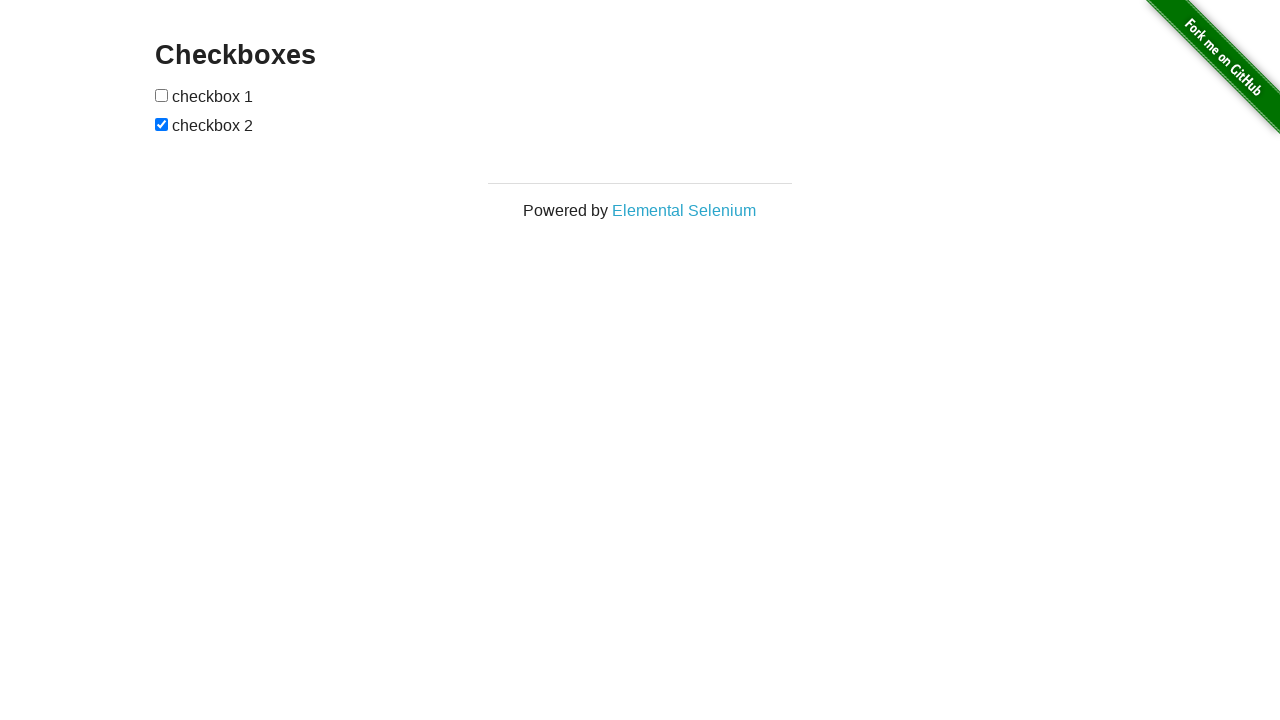

Located the first checkbox element
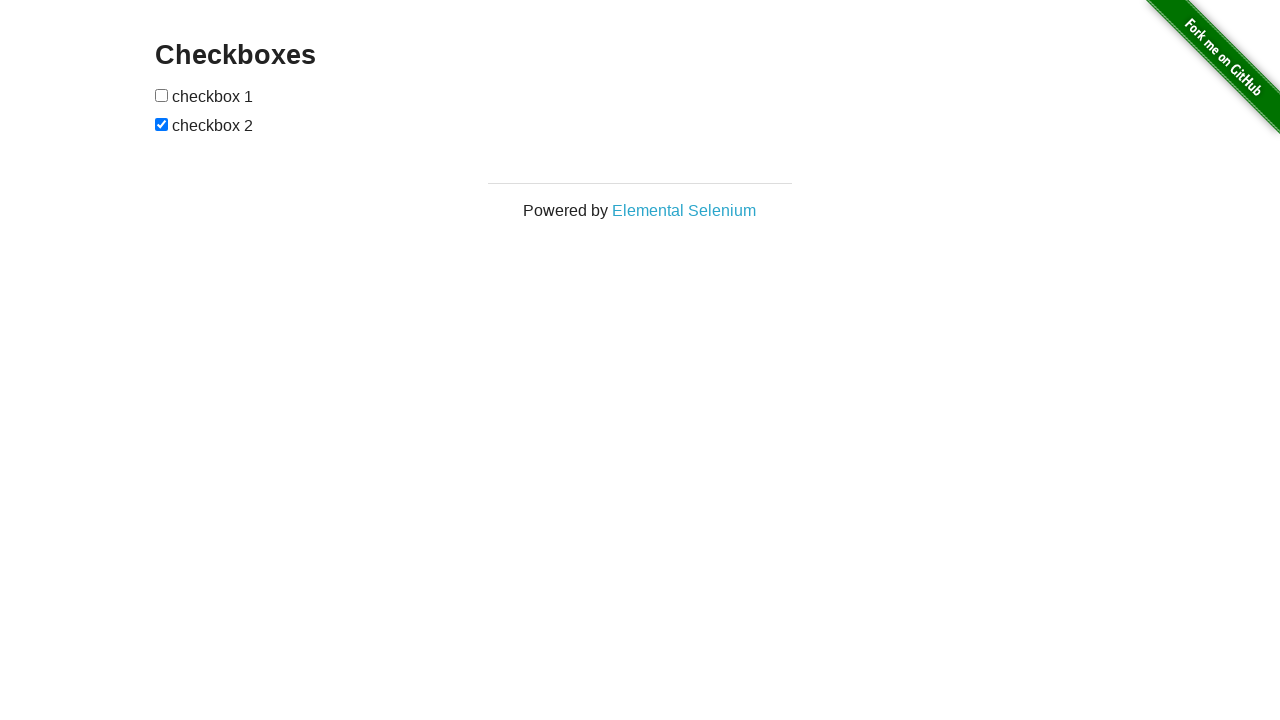

Located the second checkbox element
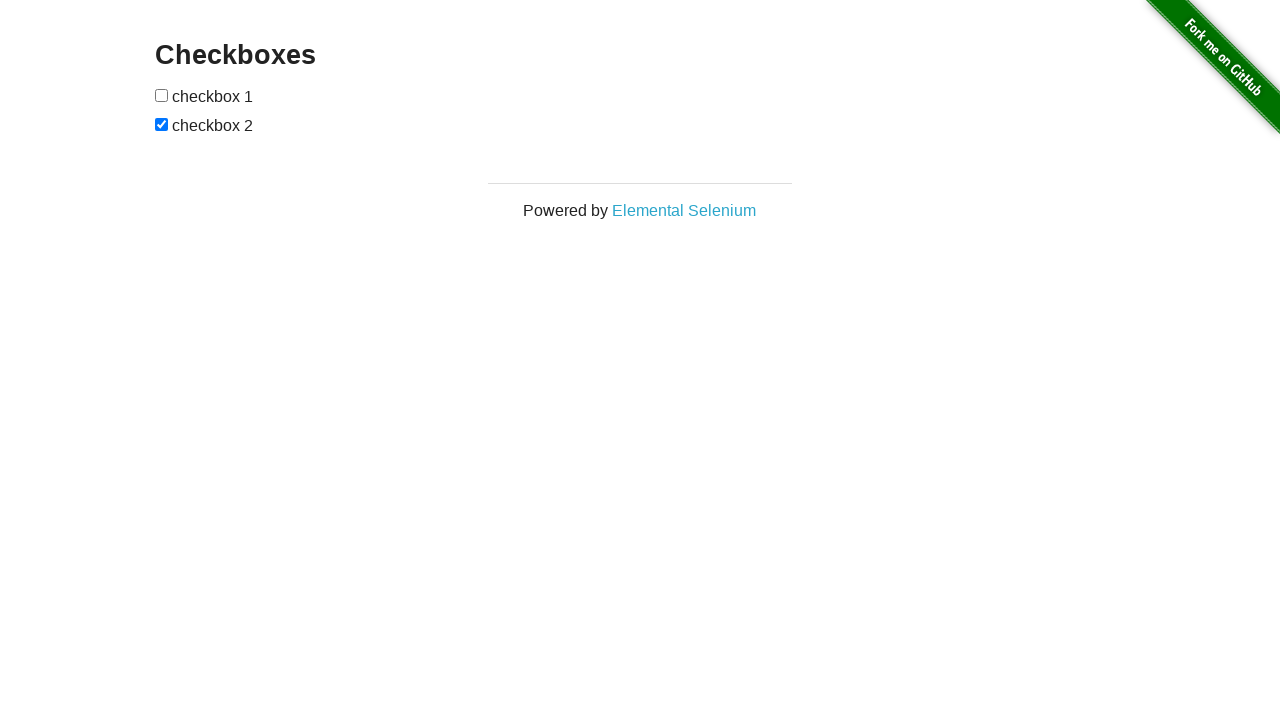

Checked if first checkbox is selected
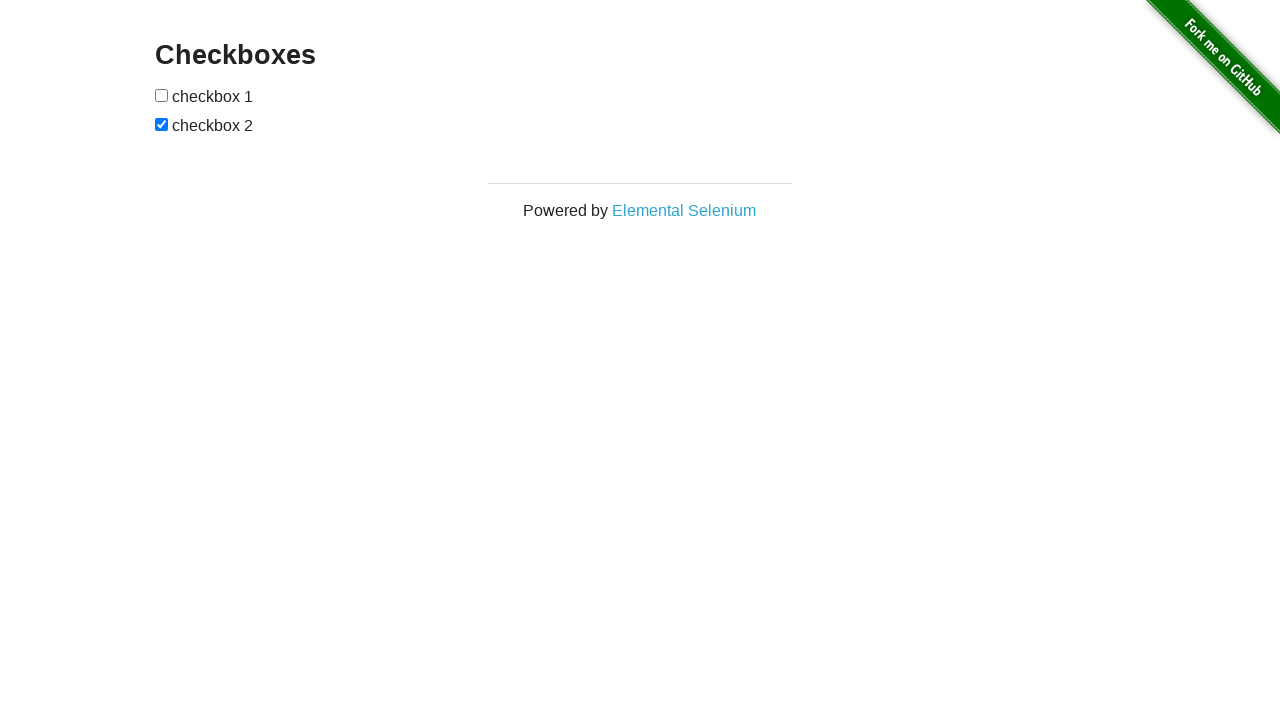

Clicked first checkbox to select it at (162, 95) on (//input[@type='checkbox'])[1]
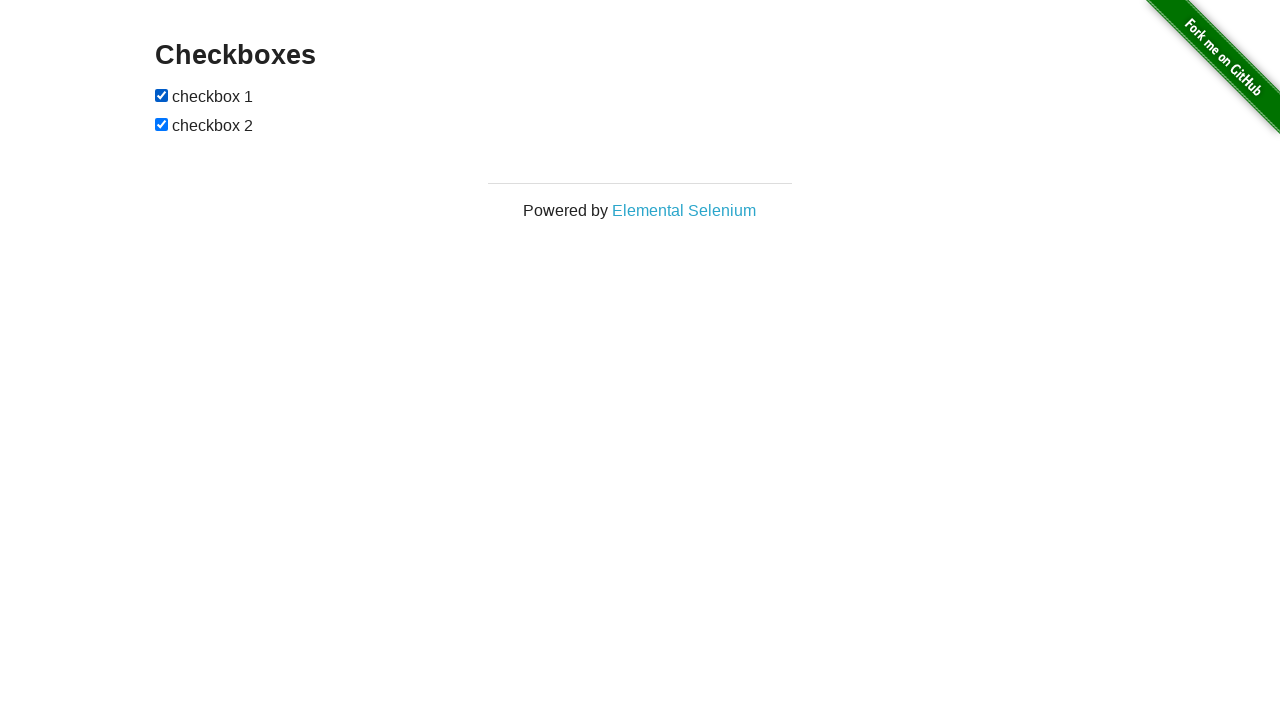

Second checkbox is already selected
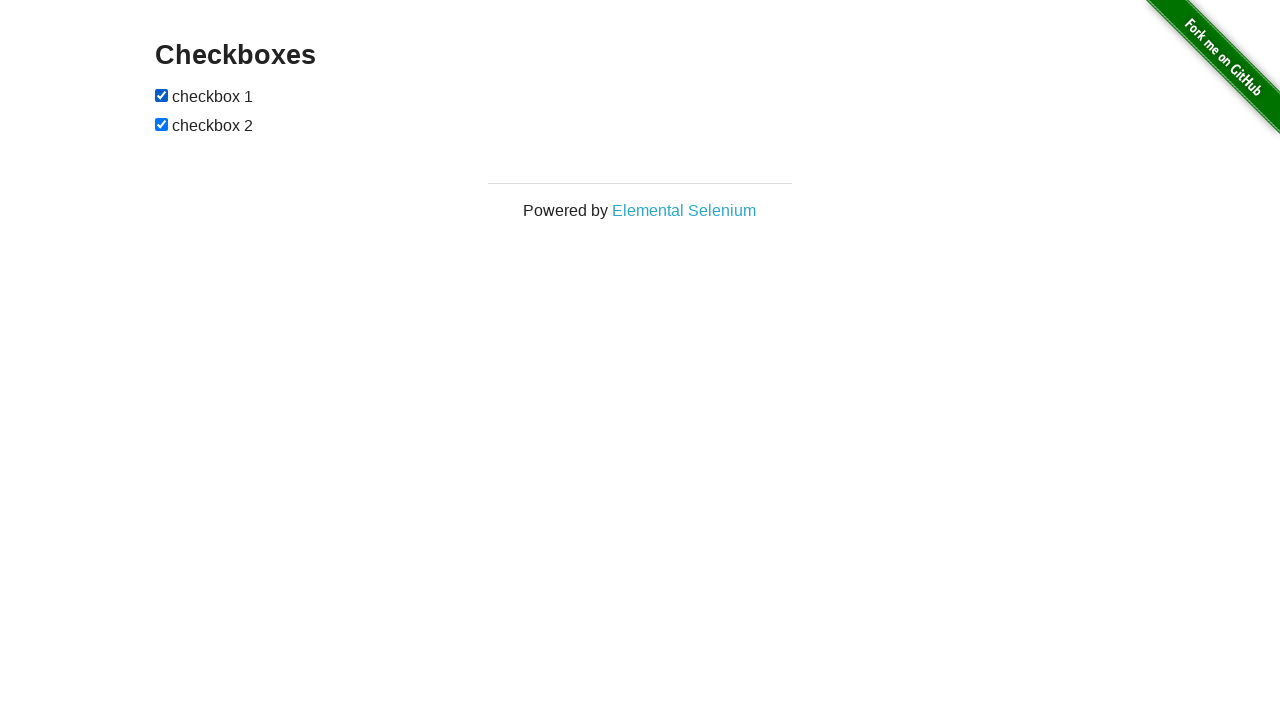

Verified that first checkbox is selected
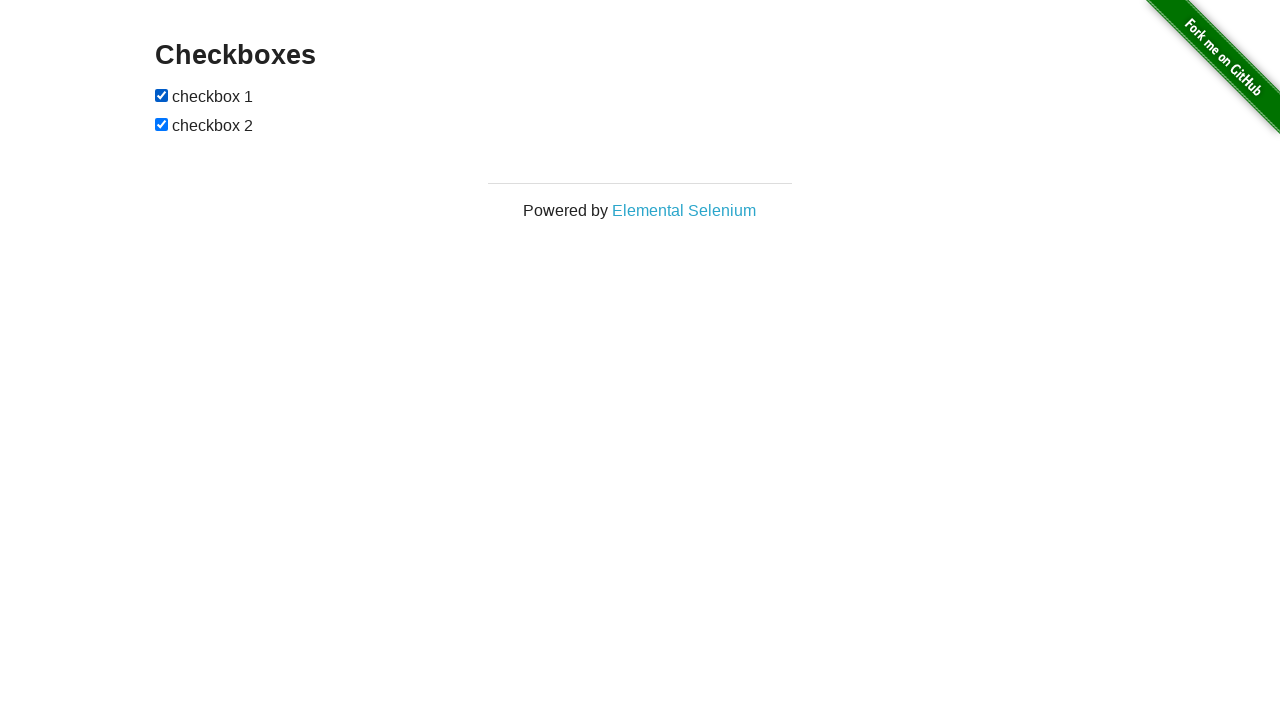

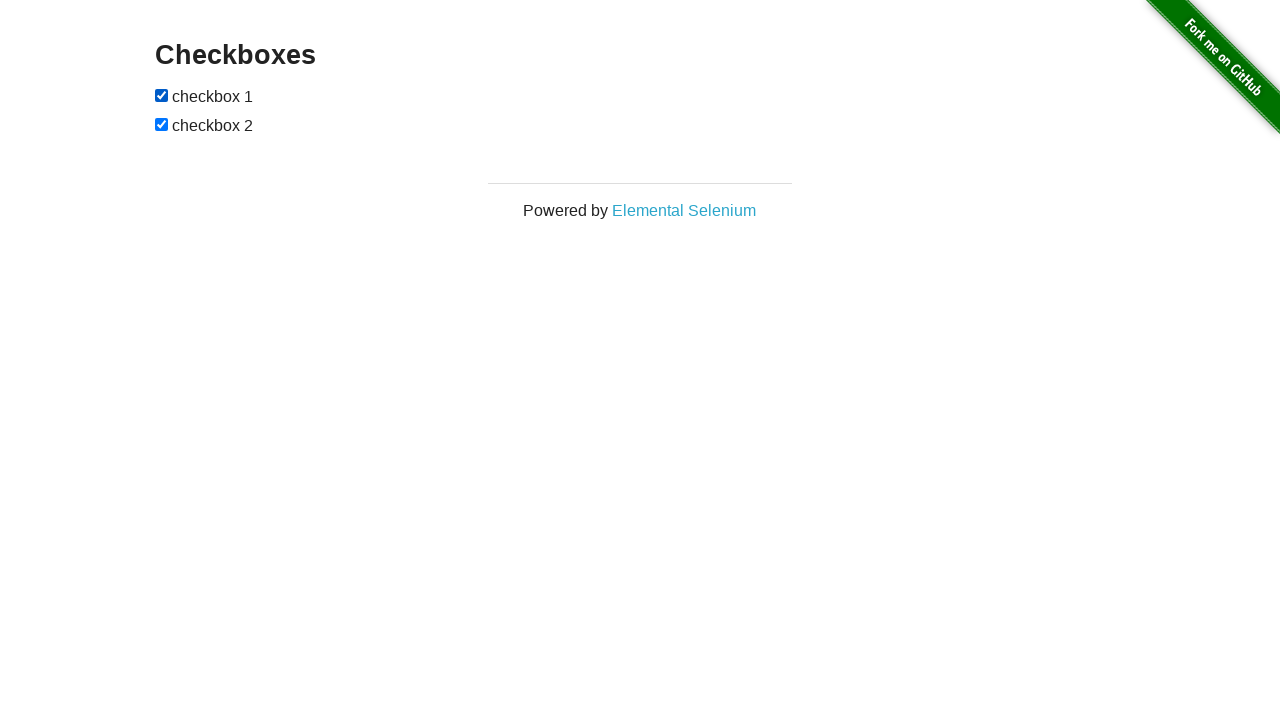